Tests drag and drop using native WebDriver actions method by dragging element A to element B

Starting URL: https://the-internet.herokuapp.com/drag_and_drop

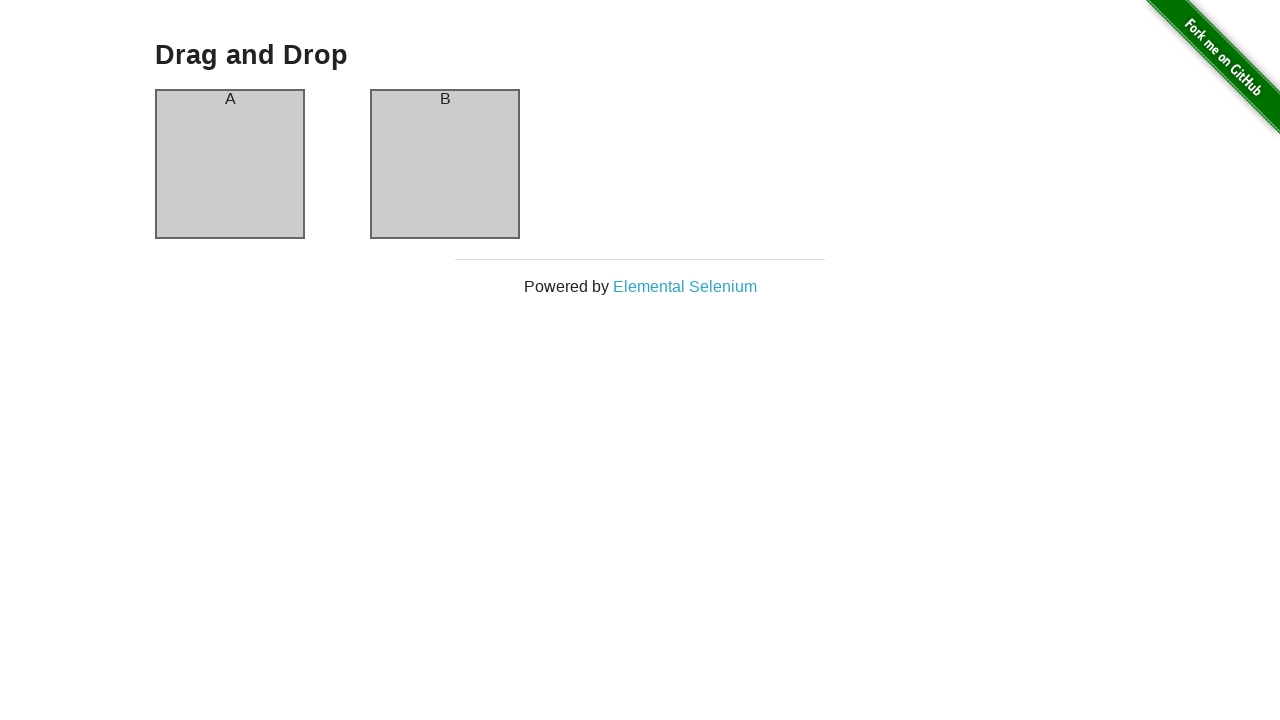

Located element A (column-a)
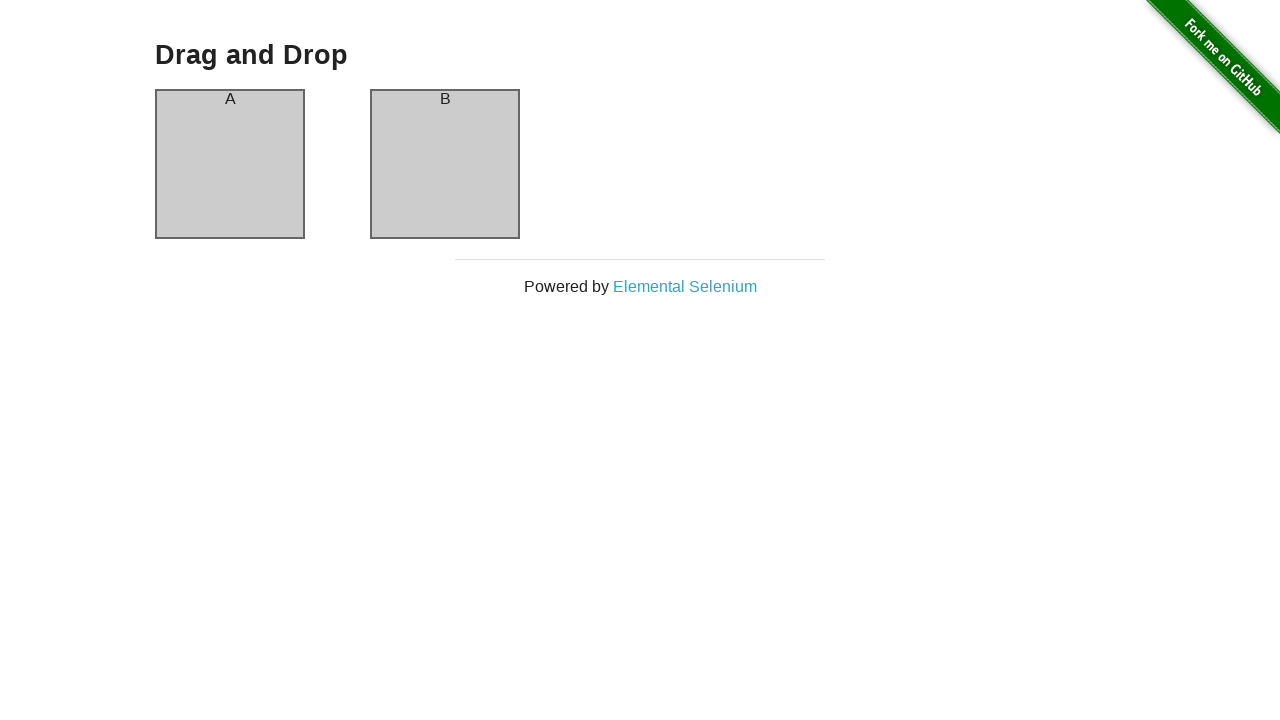

Located element B (column-b)
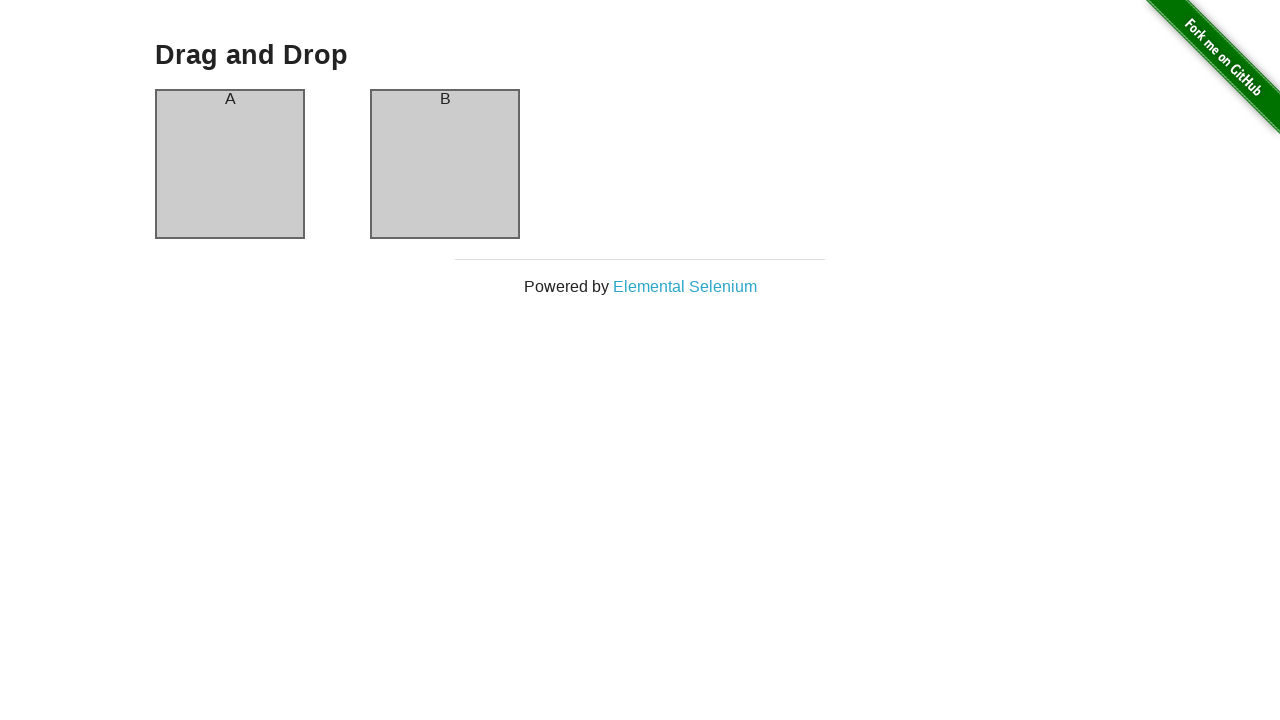

Element A is present and ready
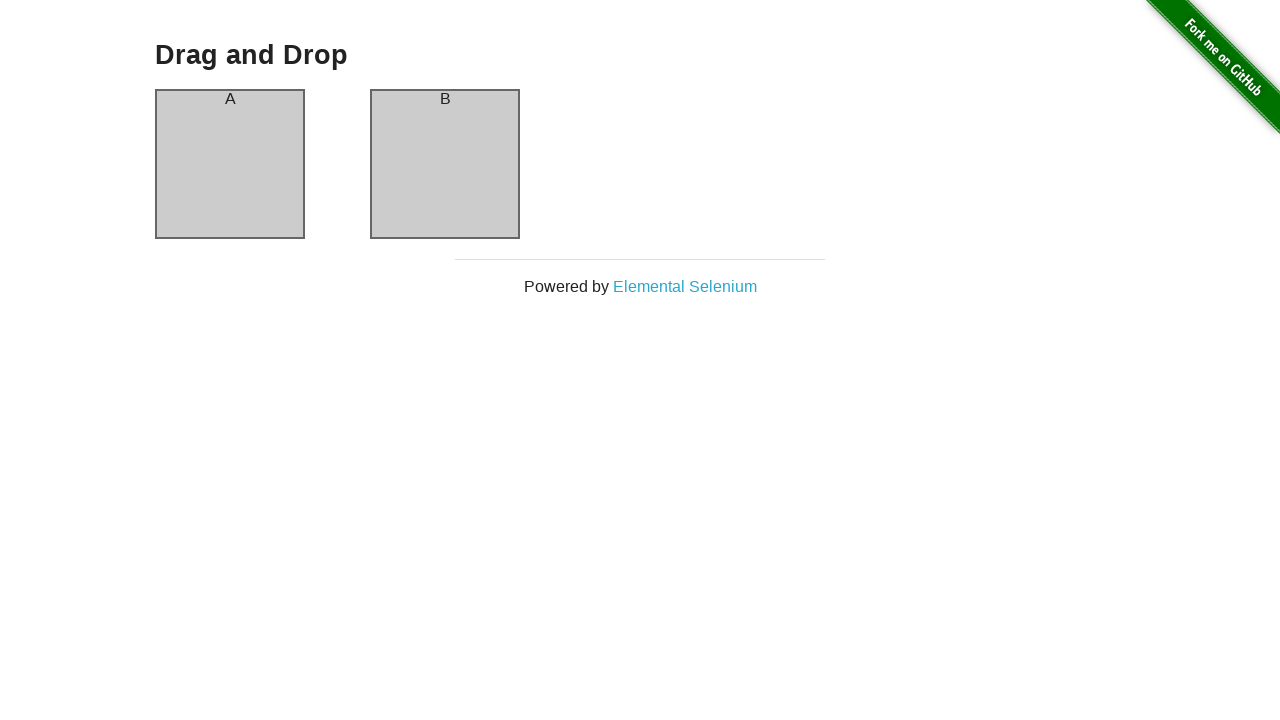

Element B is present and ready
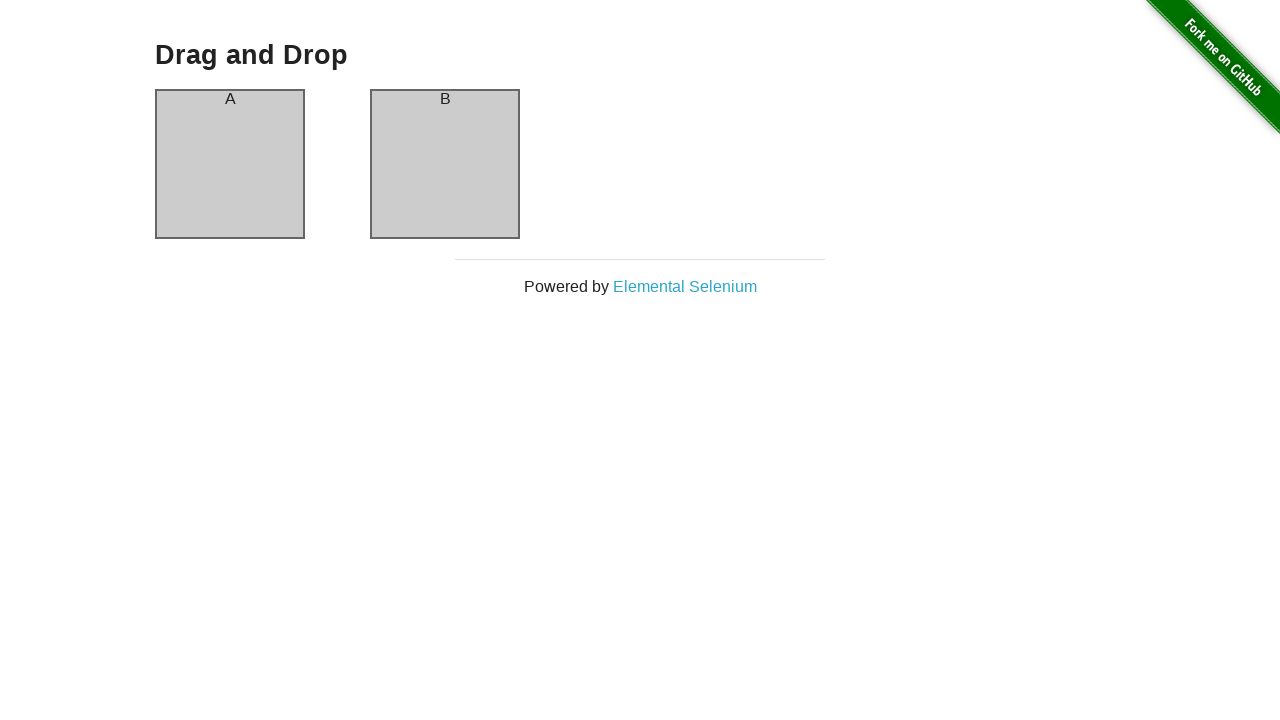

Dragged element A to element B using native WebDriver actions at (445, 164)
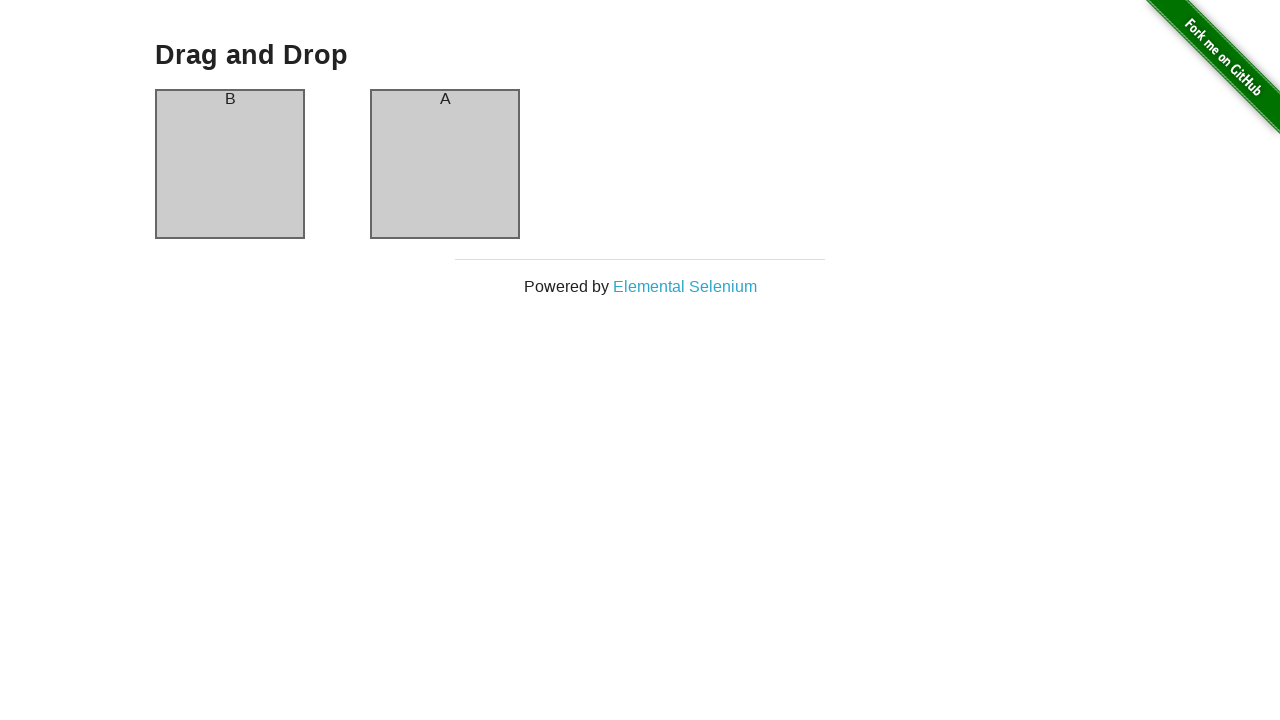

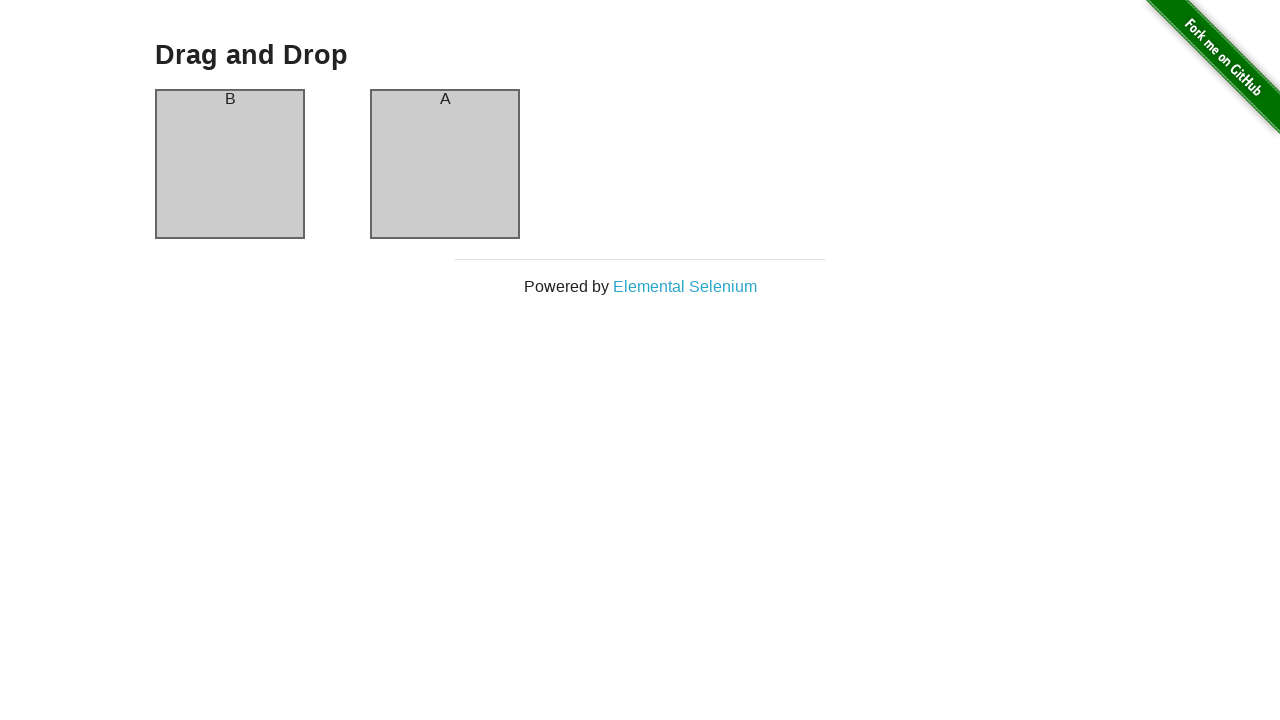